Tests adding an element on the herokuapp add/remove elements page by clicking the Add Element button and verifying the new element appears

Starting URL: https://the-internet.herokuapp.com/

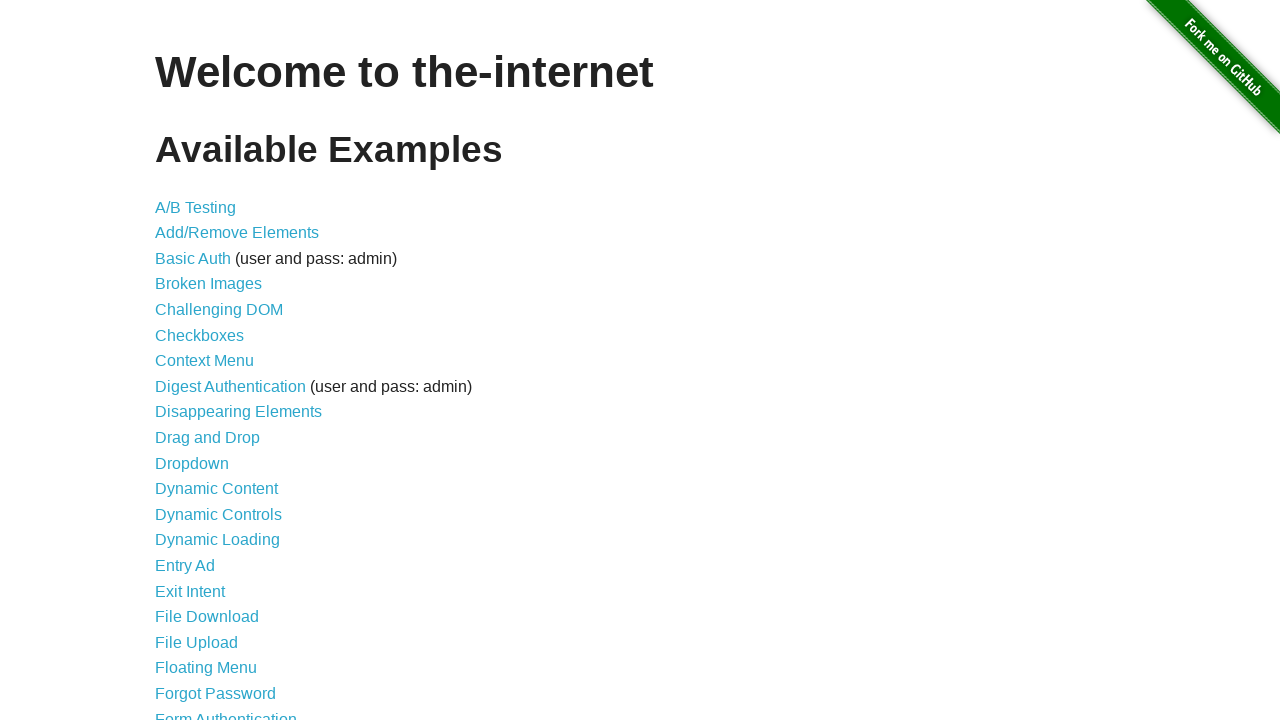

Clicked on add/remove elements link at (237, 233) on a[href='/add_remove_elements/']
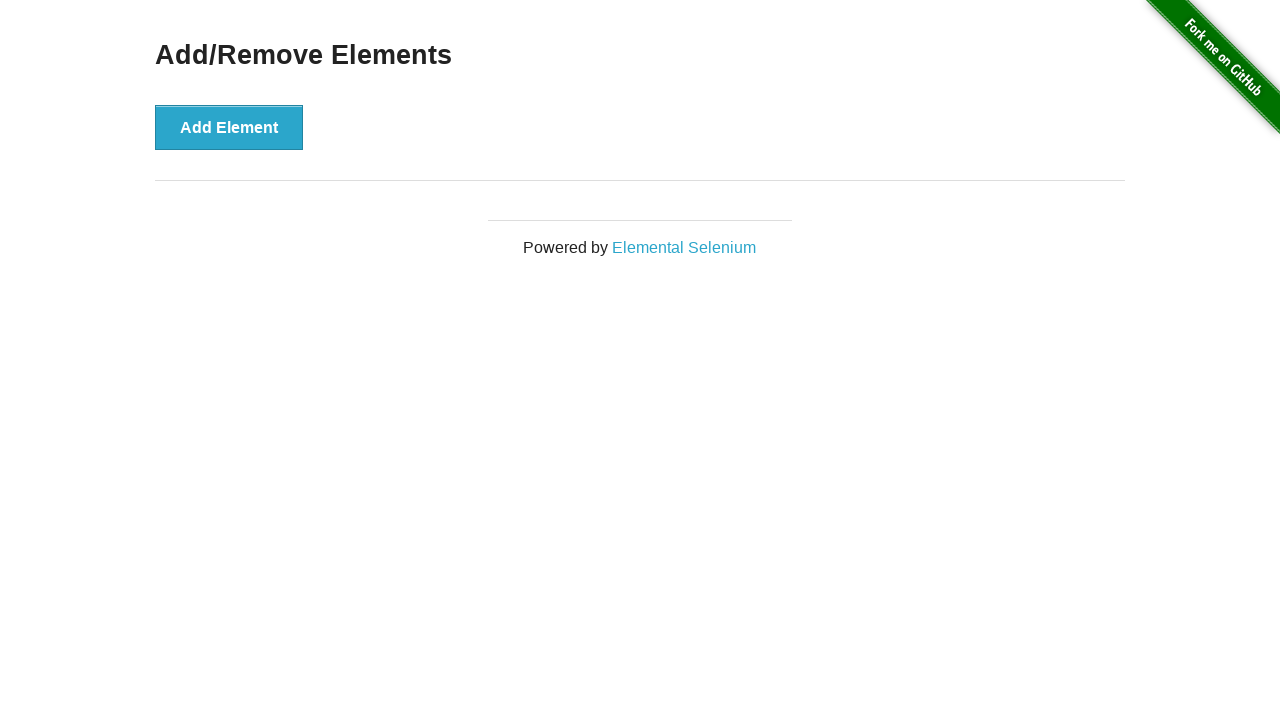

Clicked the Add Element button at (229, 127) on button[onclick='addElement()']
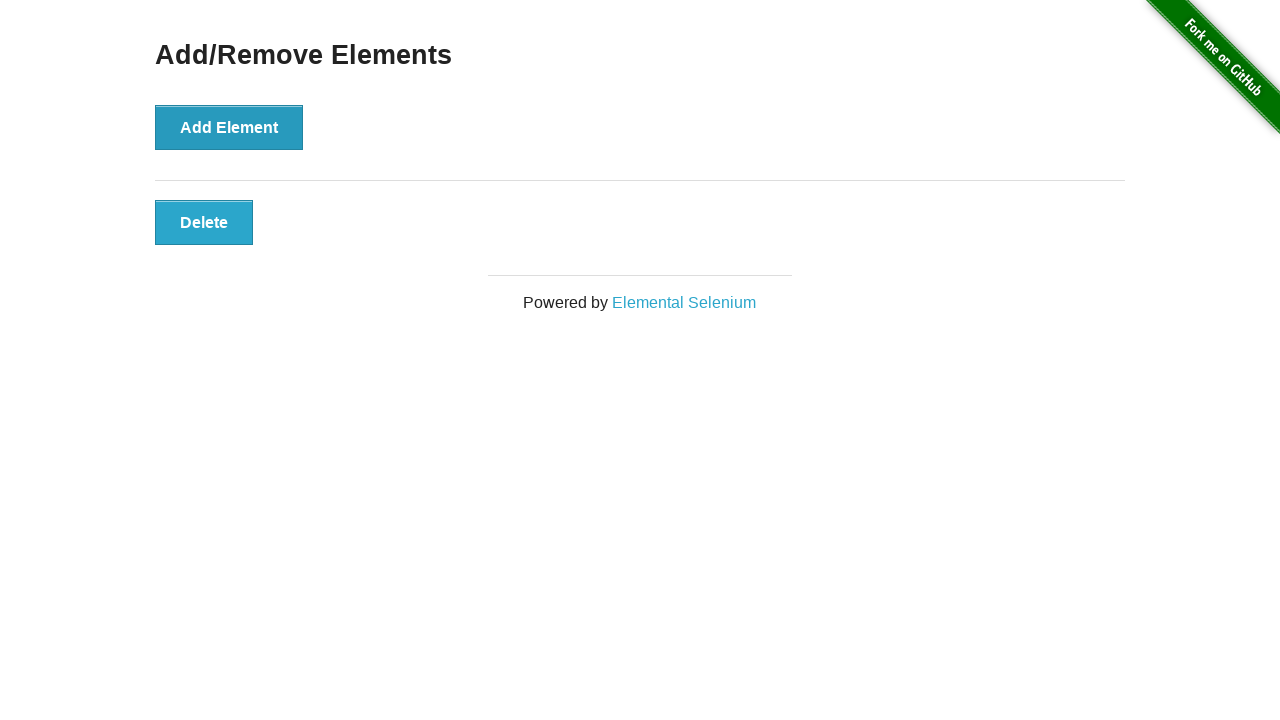

Verified the new element appears with class 'added-manually'
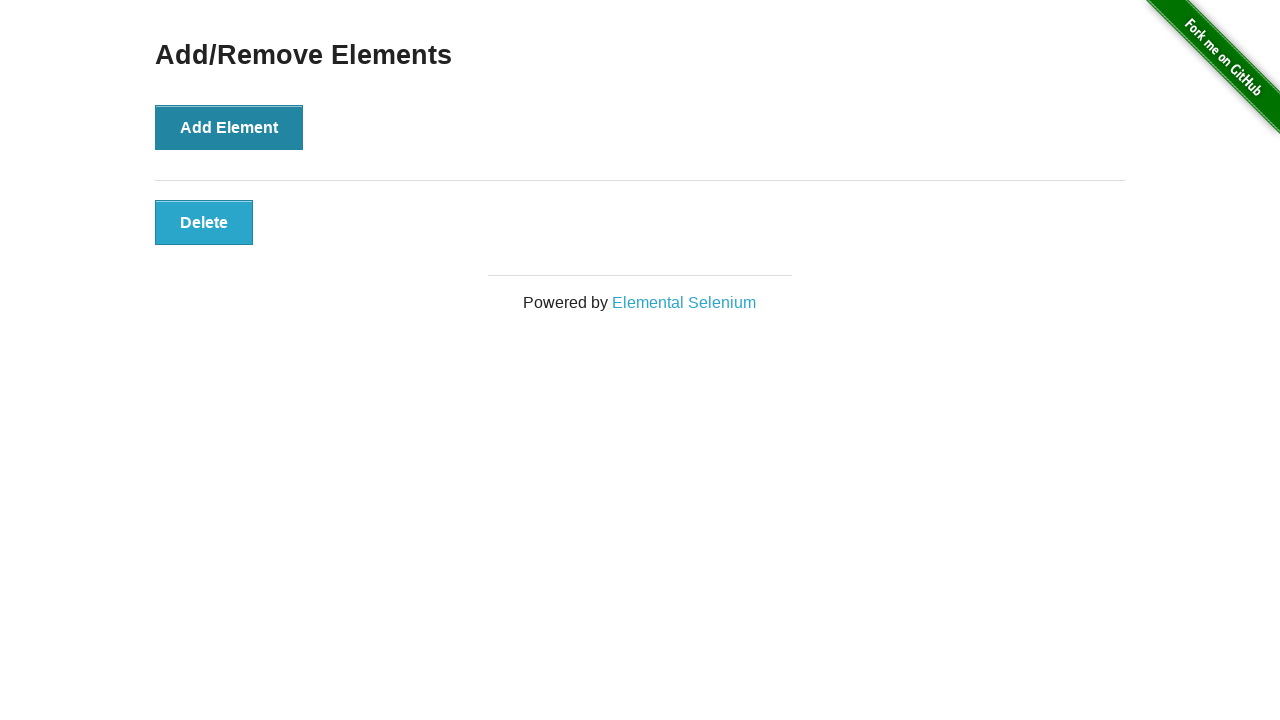

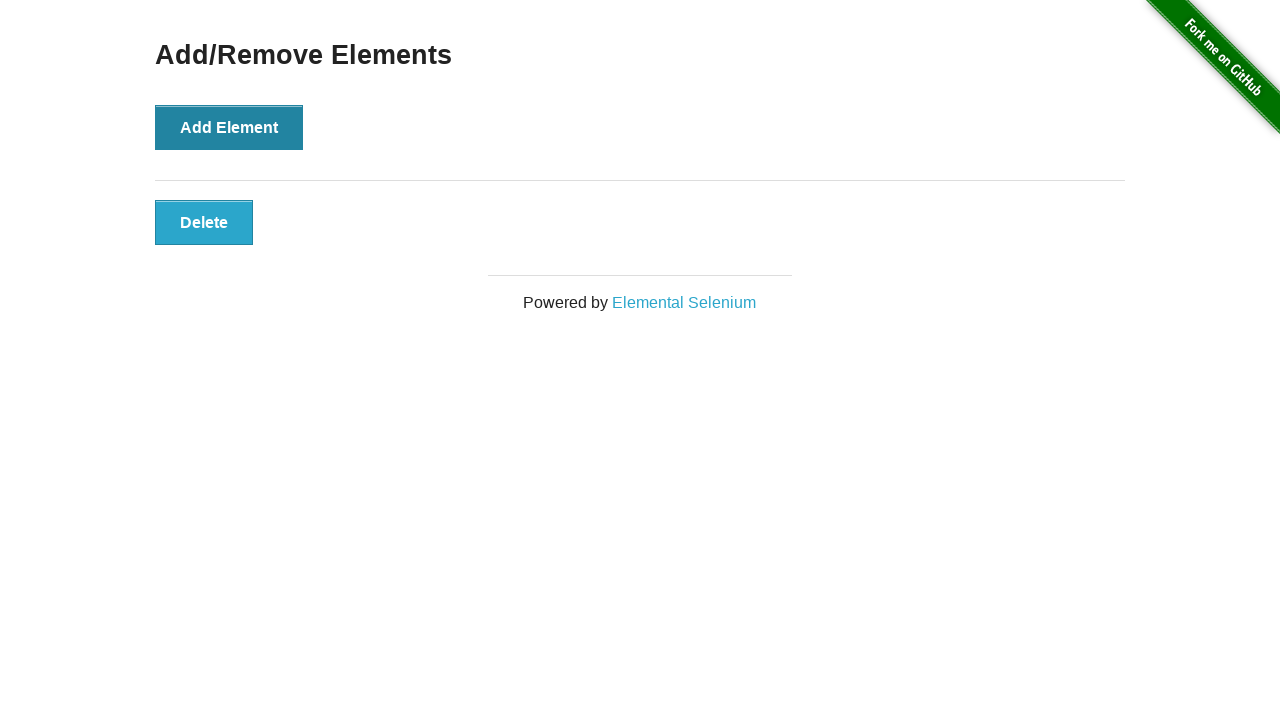